Tests jQuery UI resizable functionality by dragging the resize handle to resize an element

Starting URL: https://jqueryui.com/resizable

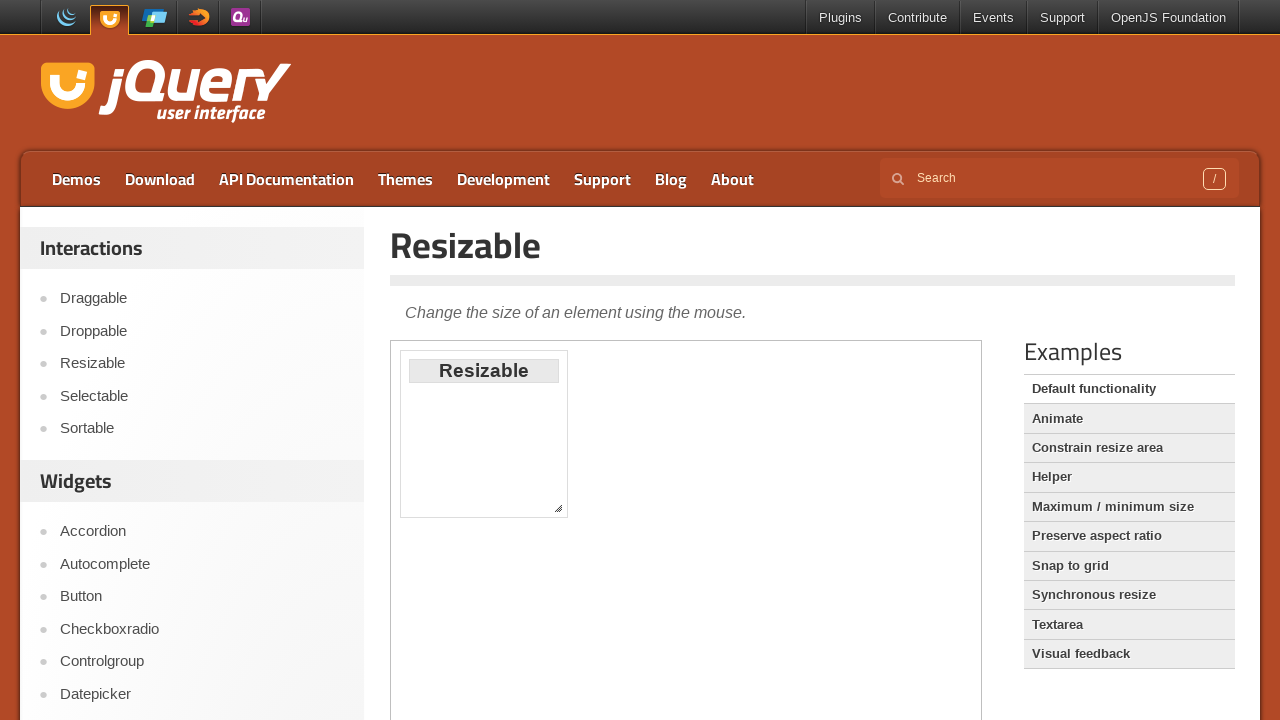

Located iframe containing resizable demo
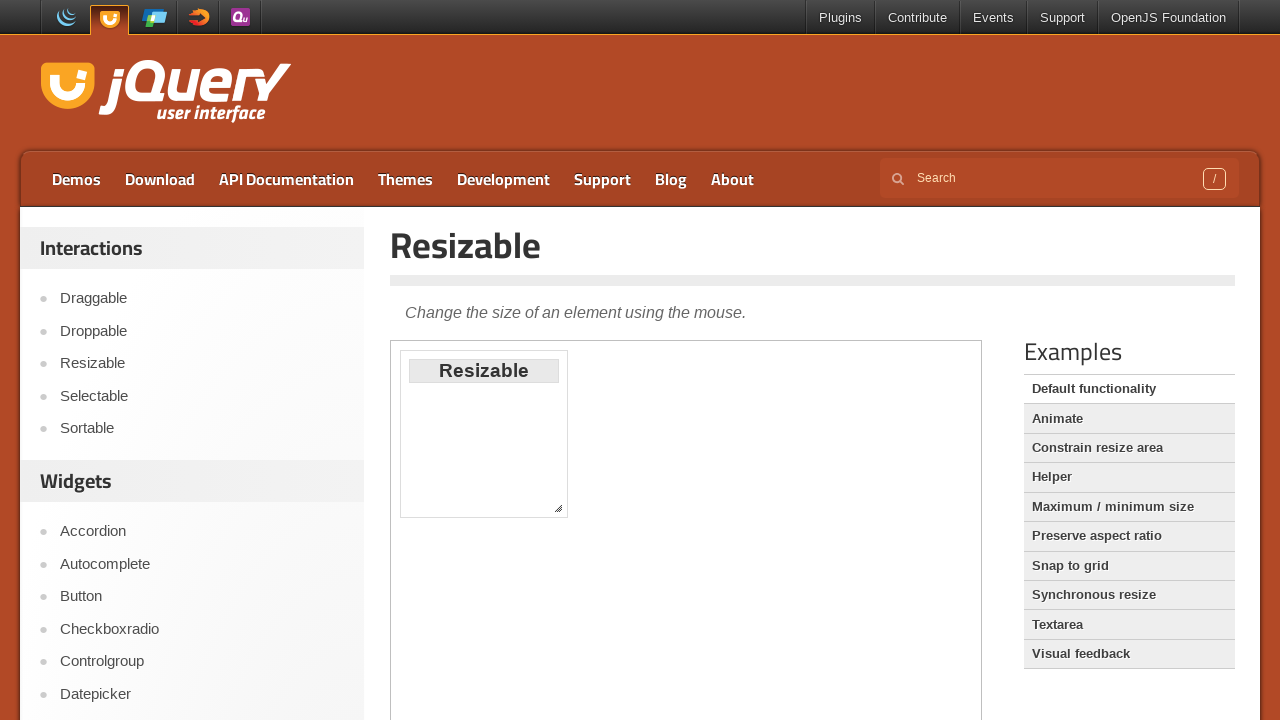

Located resize handle element
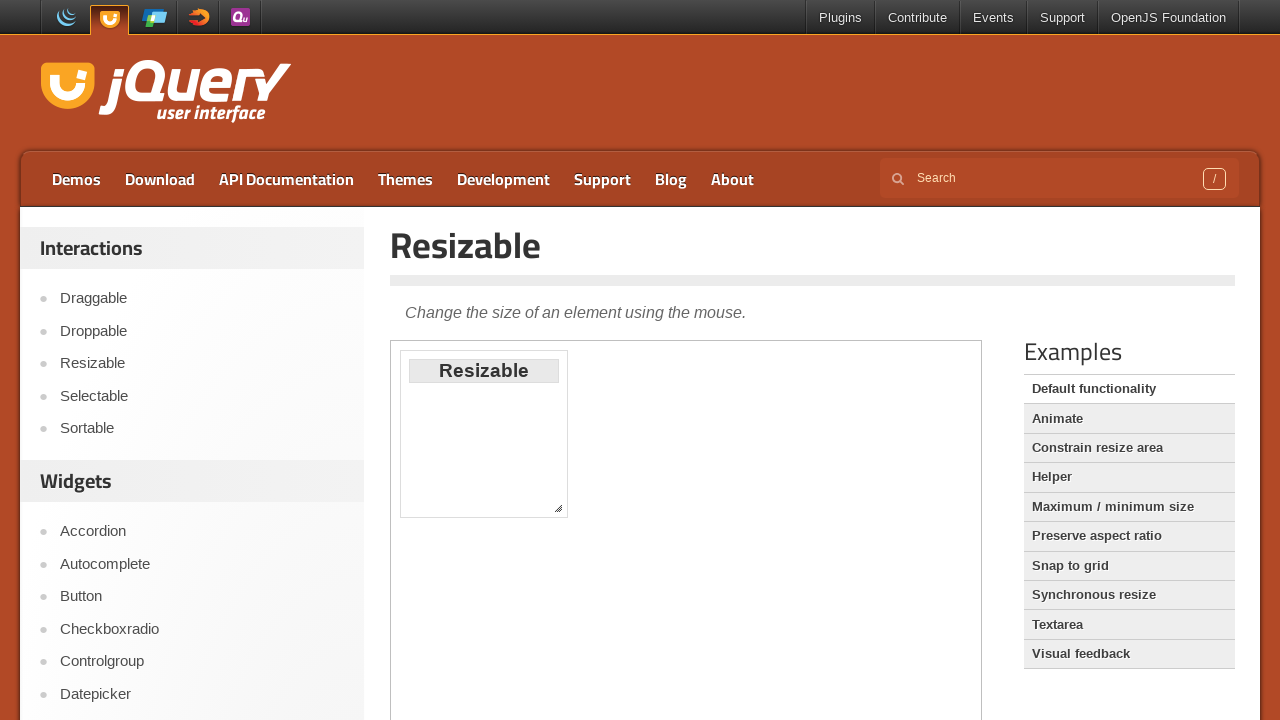

Retrieved bounding box of resize handle
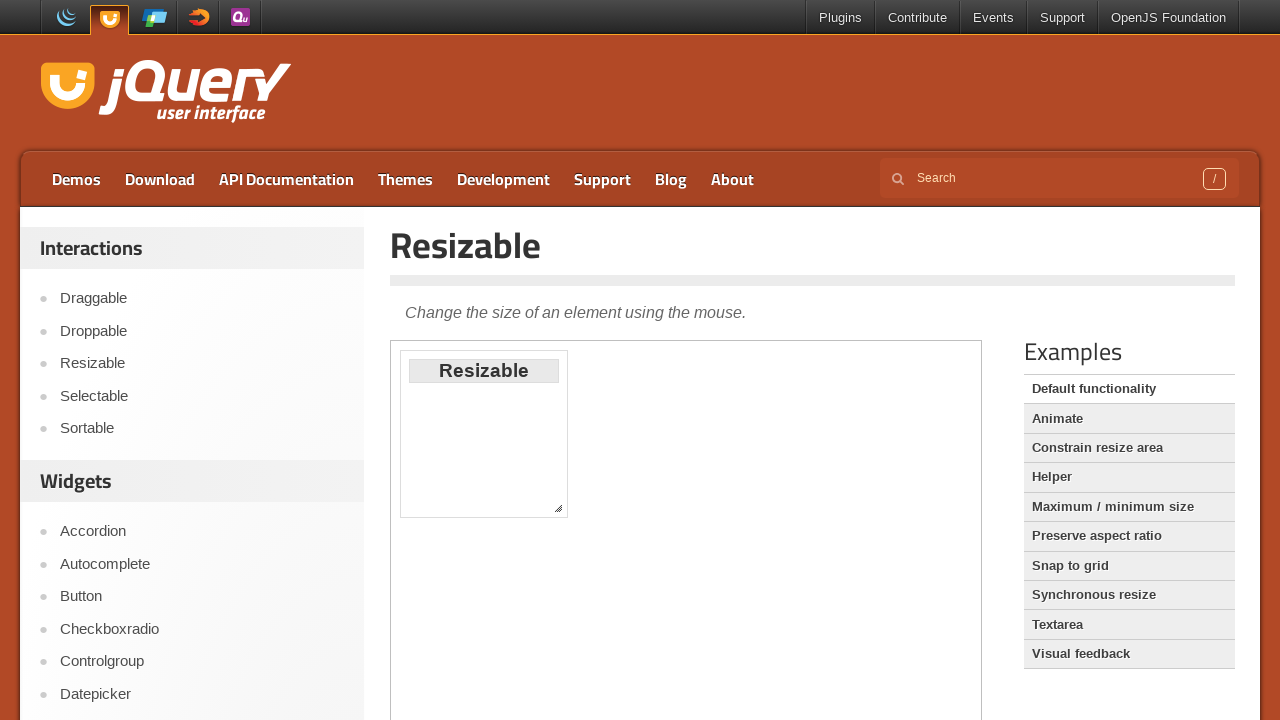

Moved mouse to center of resize handle at (558, 508)
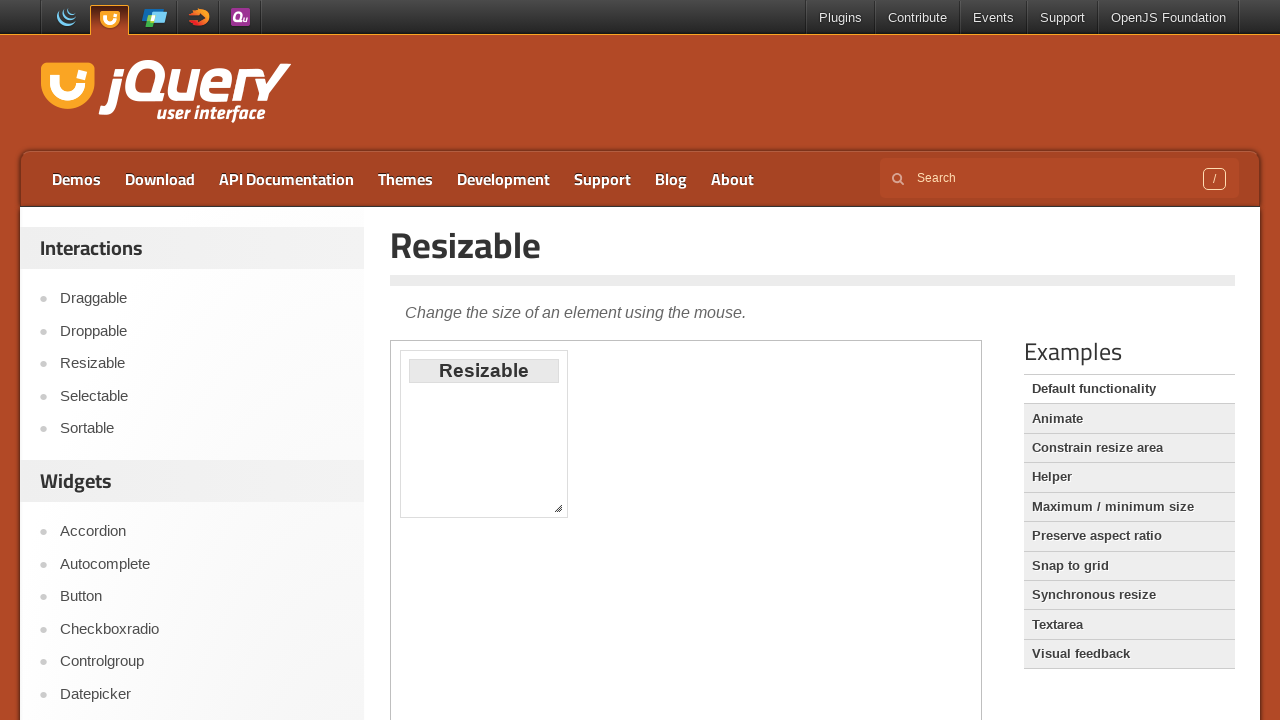

Pressed down mouse button to begin drag at (558, 508)
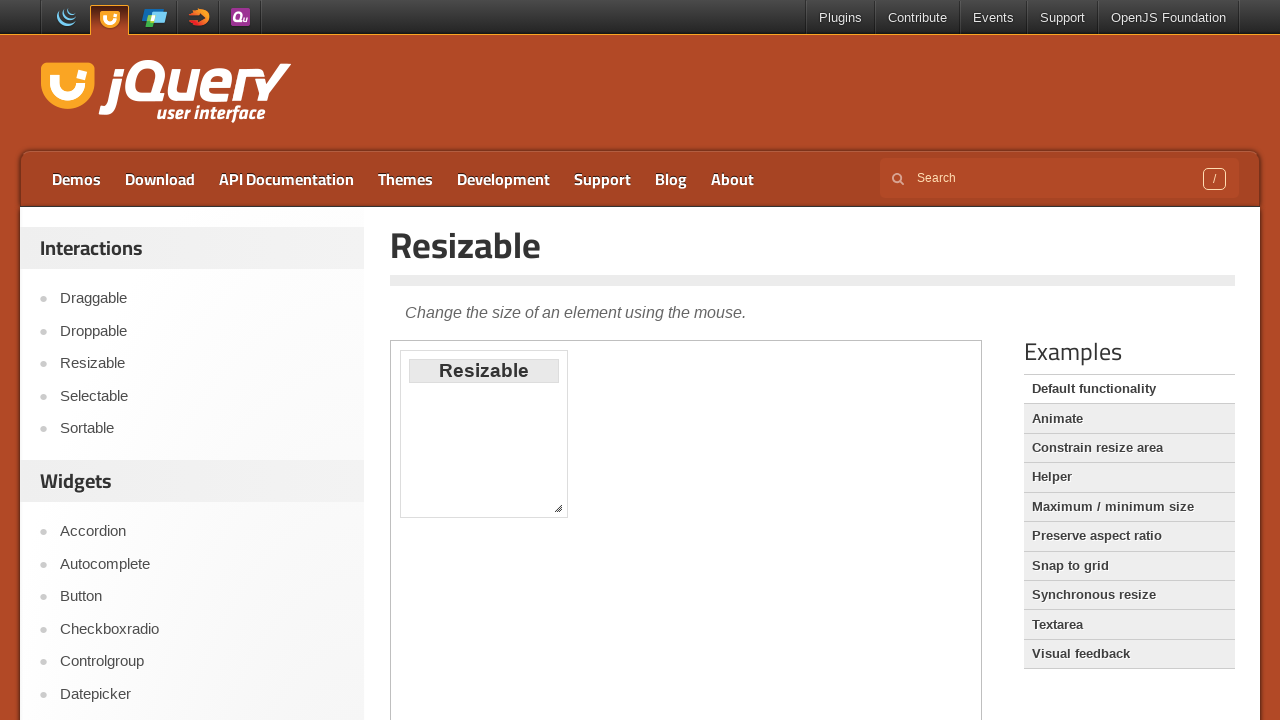

Dragged resize handle to new position (30px up and left) at (528, 478)
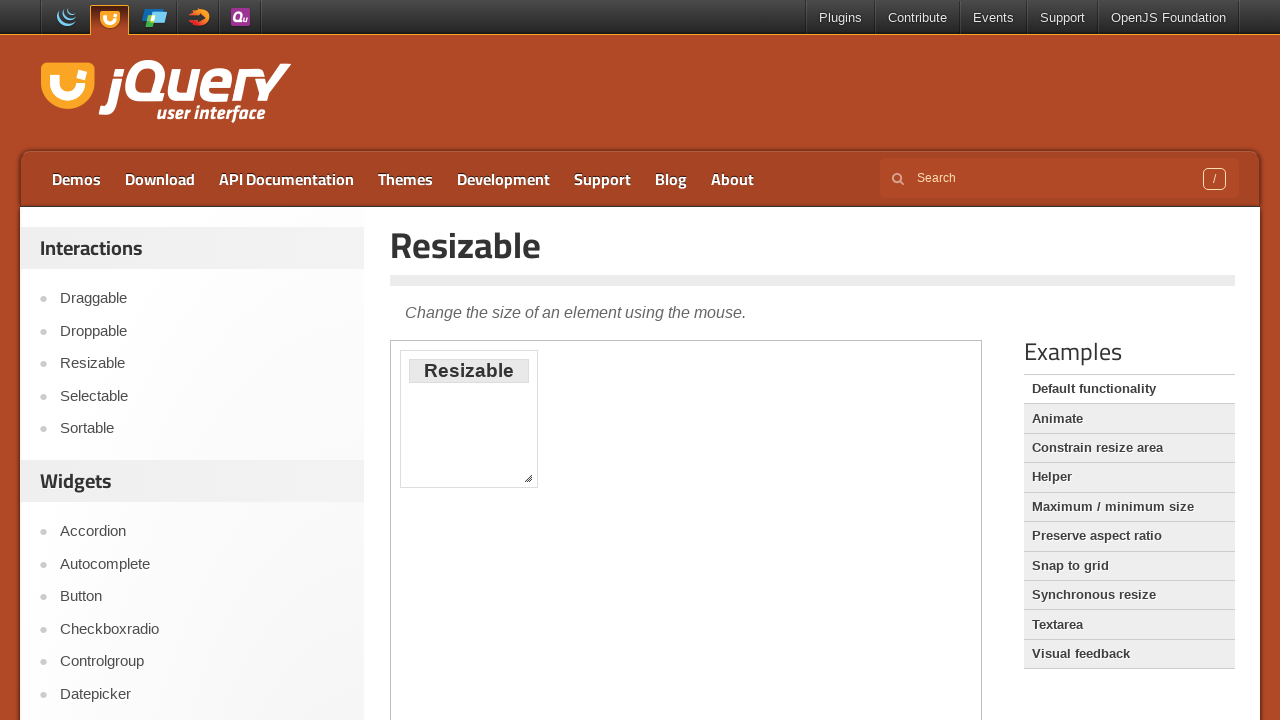

Released mouse button to complete resize operation at (528, 478)
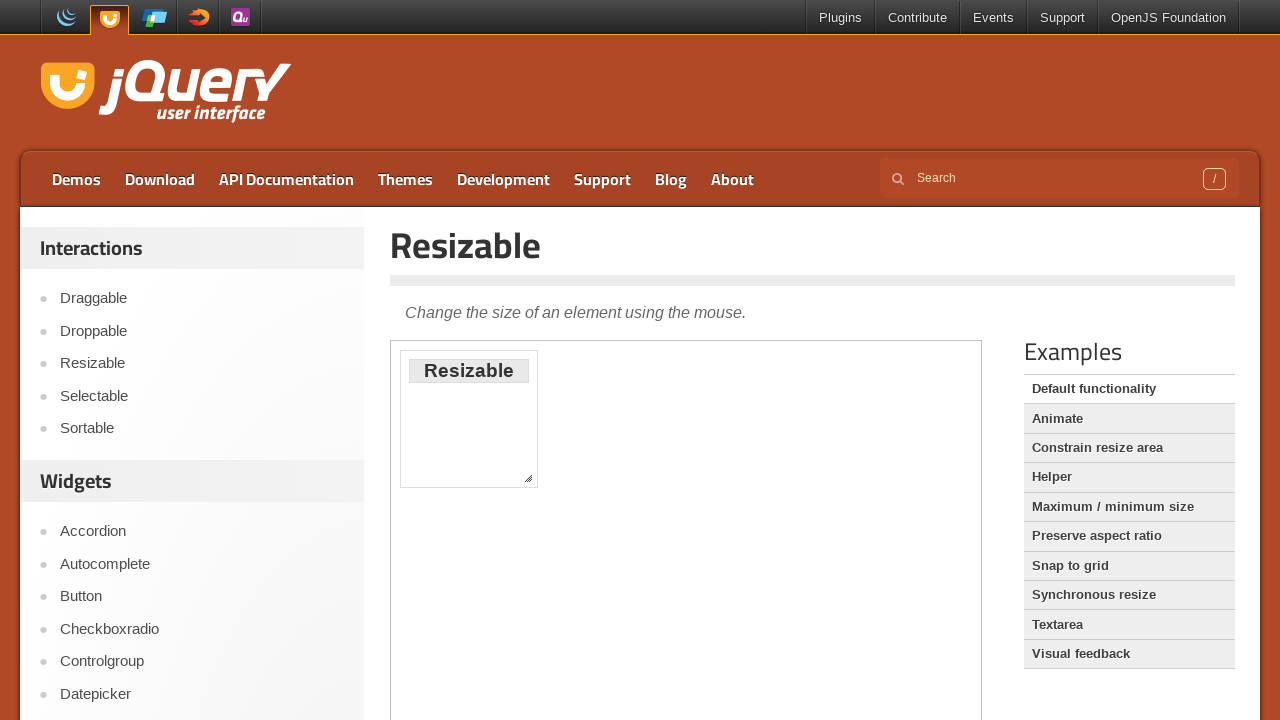

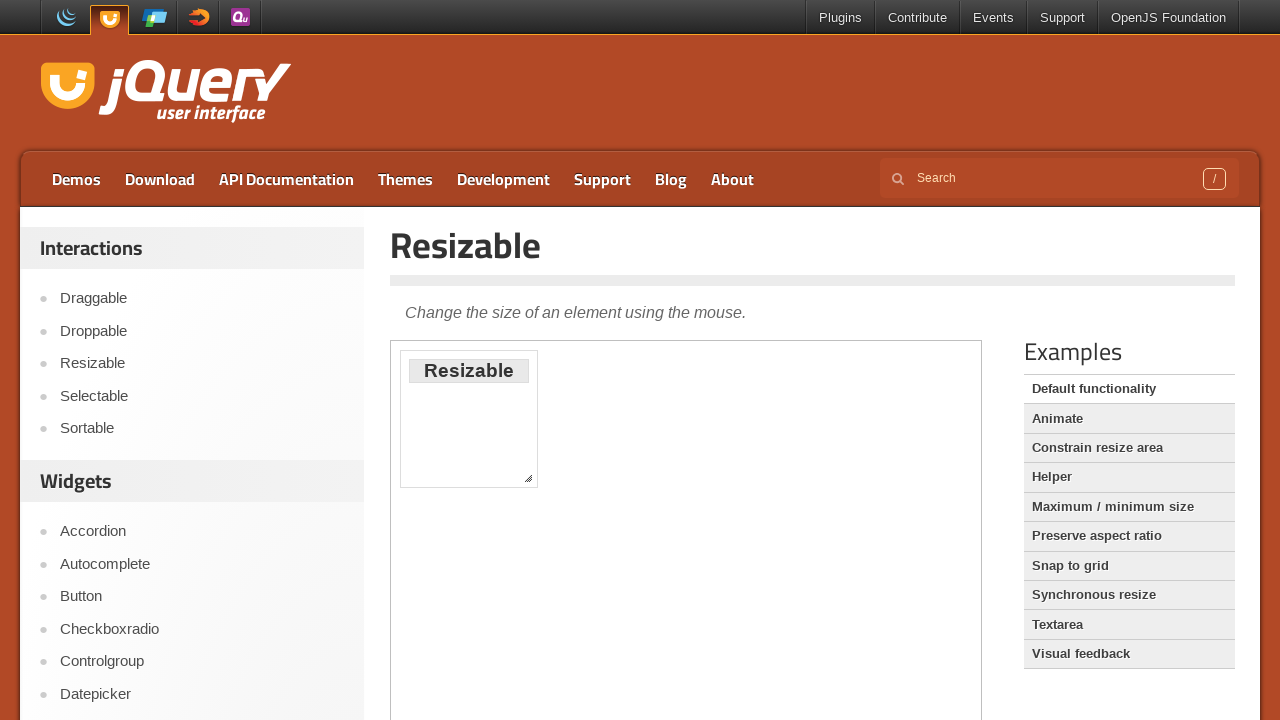